Tests the contact form functionality by navigating to the Contact Us page, filling in name, email, and message fields, and submitting the form.

Starting URL: https://shopdemo-alex-hot.koyeb.app/

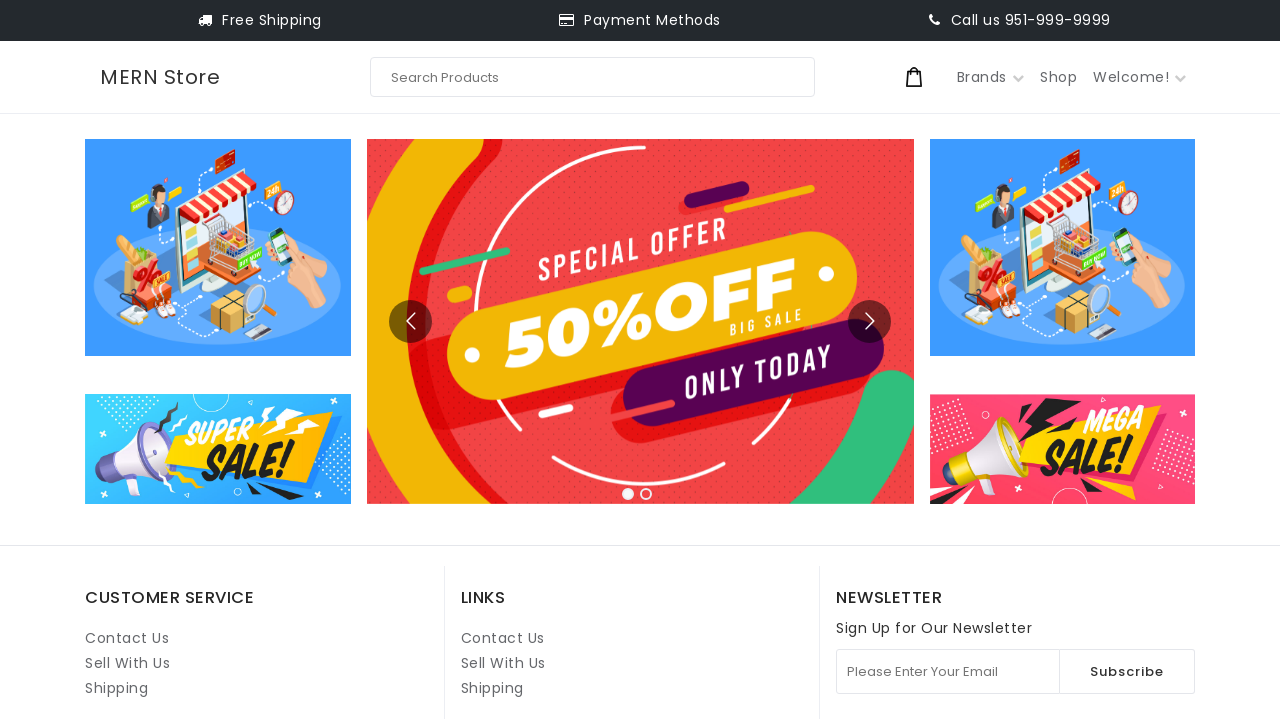

Clicked on Contact Us link at (503, 638) on internal:role=link[name="Contact Us"i] >> nth=1
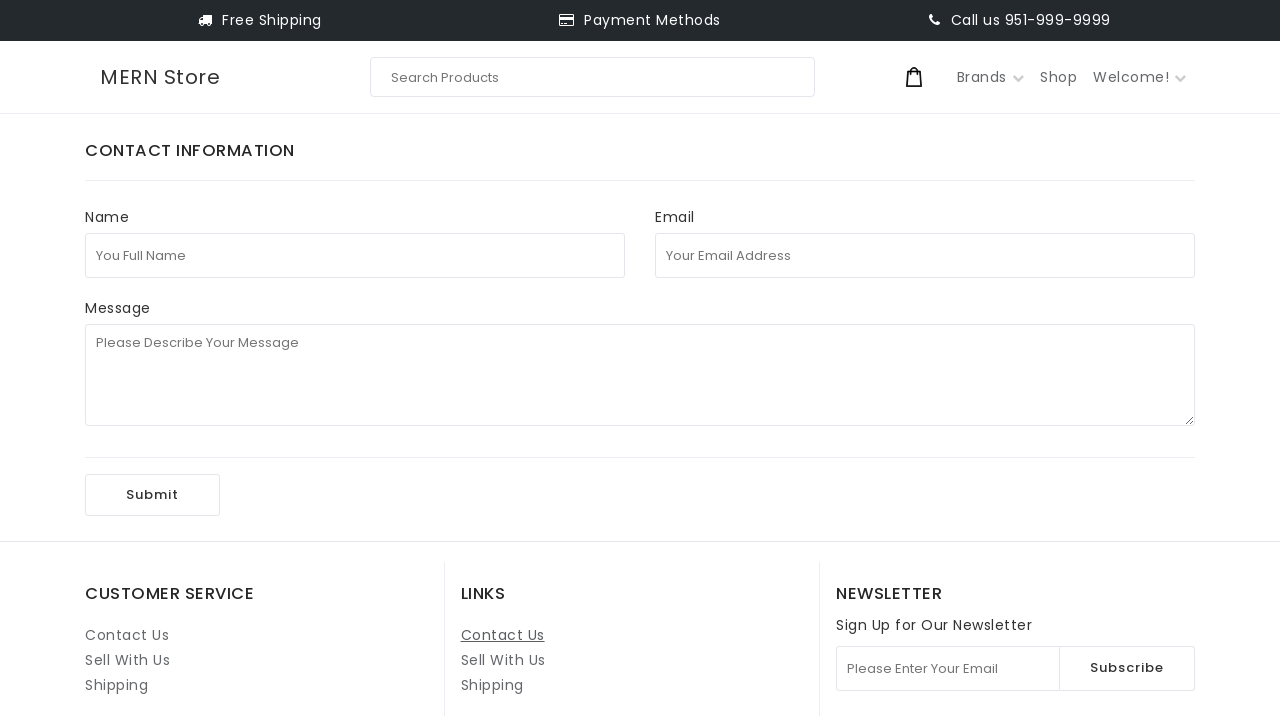

Clicked on Full Name field at (355, 255) on internal:attr=[placeholder="You Full Name"i]
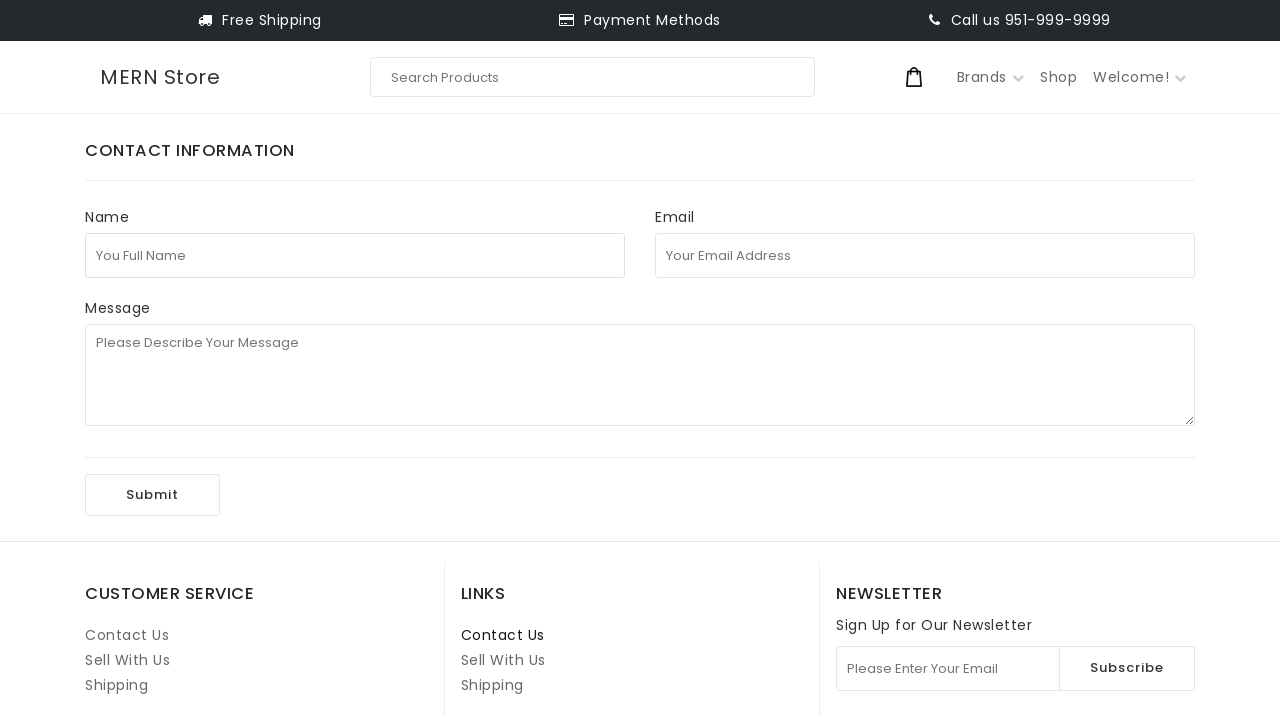

Filled Full Name field with 'test123' on internal:attr=[placeholder="You Full Name"i]
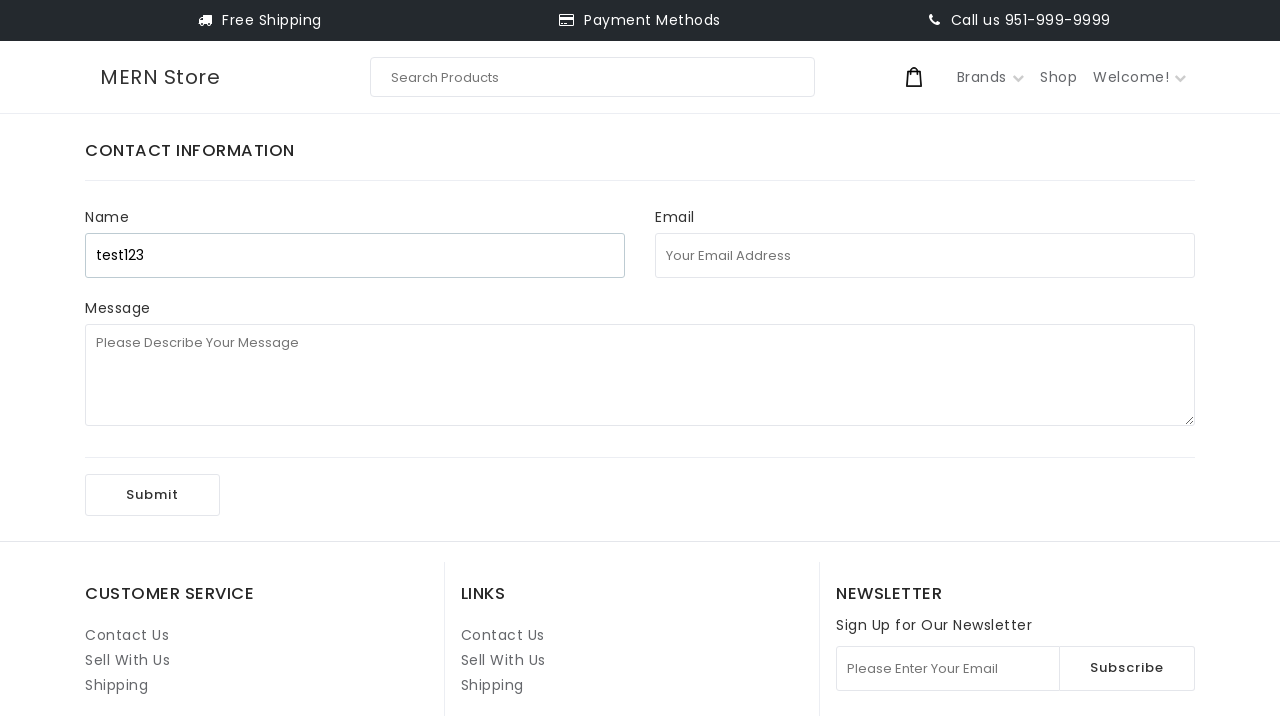

Clicked on Email Address field at (925, 255) on internal:attr=[placeholder="Your Email Address"i]
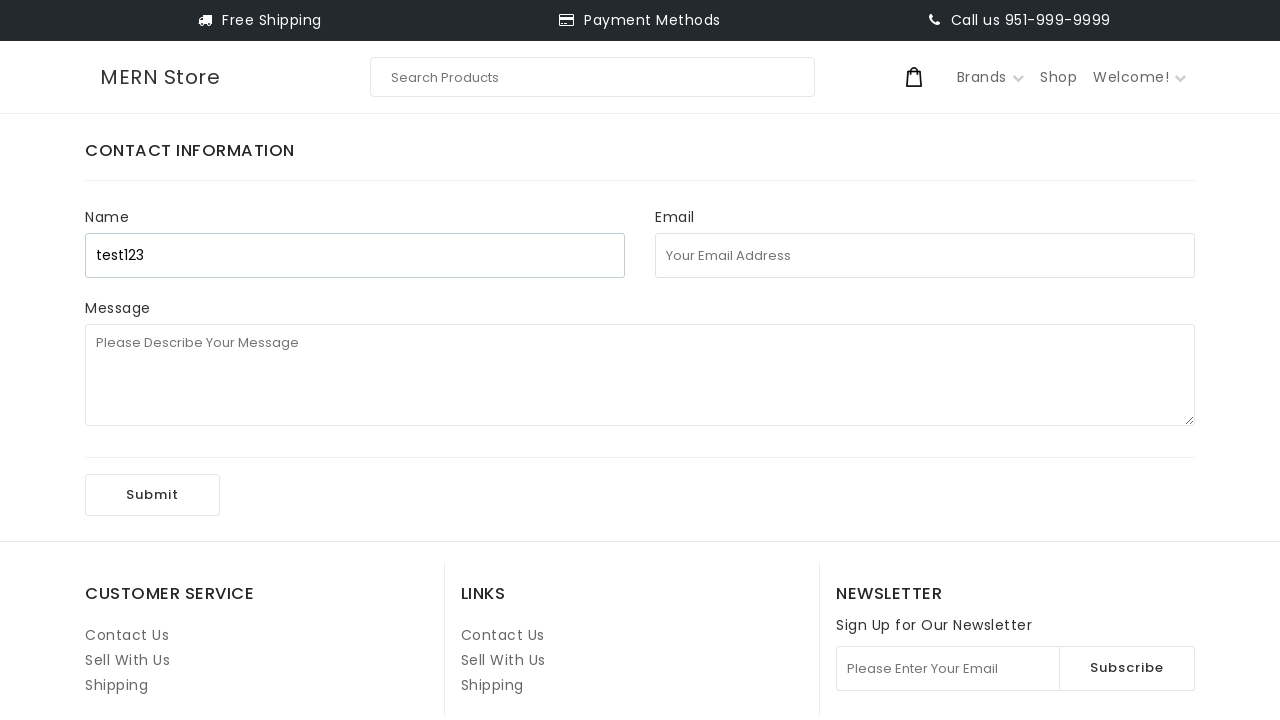

Filled Email Address field with 'testcontact847@uuu.com' on internal:attr=[placeholder="Your Email Address"i]
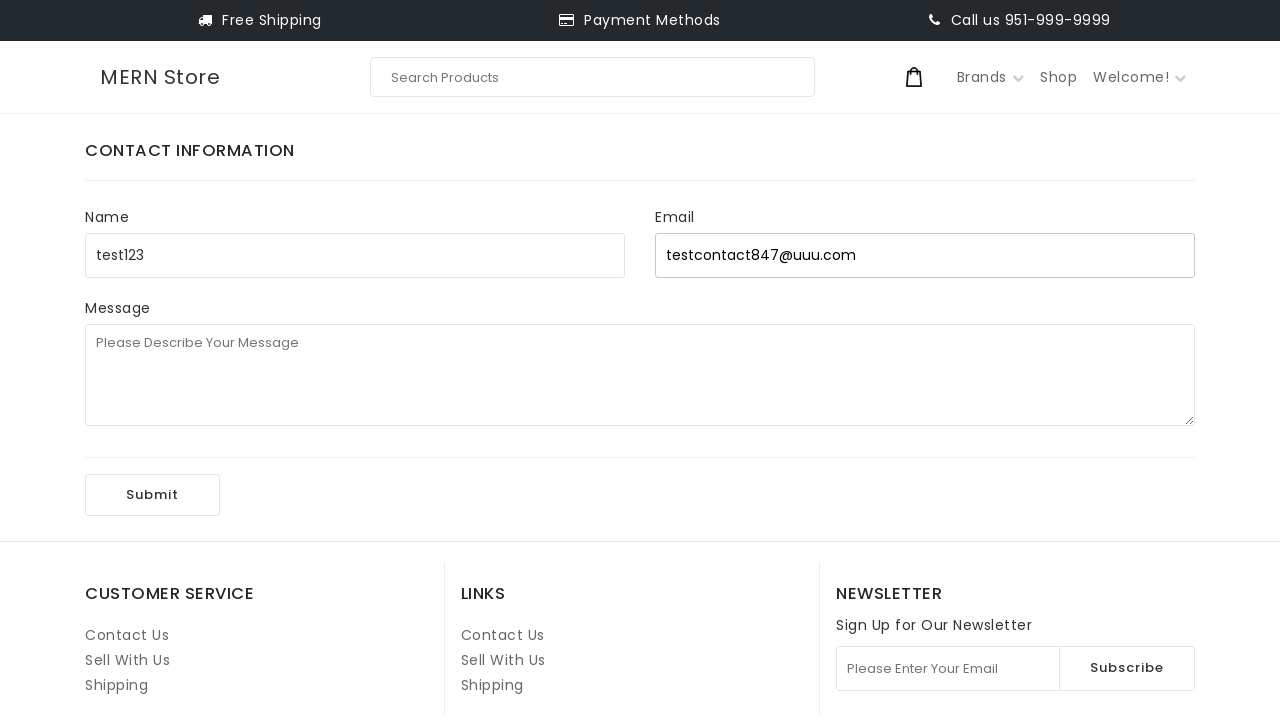

Clicked on Message field at (640, 375) on internal:attr=[placeholder="Please Describe Your Message"i]
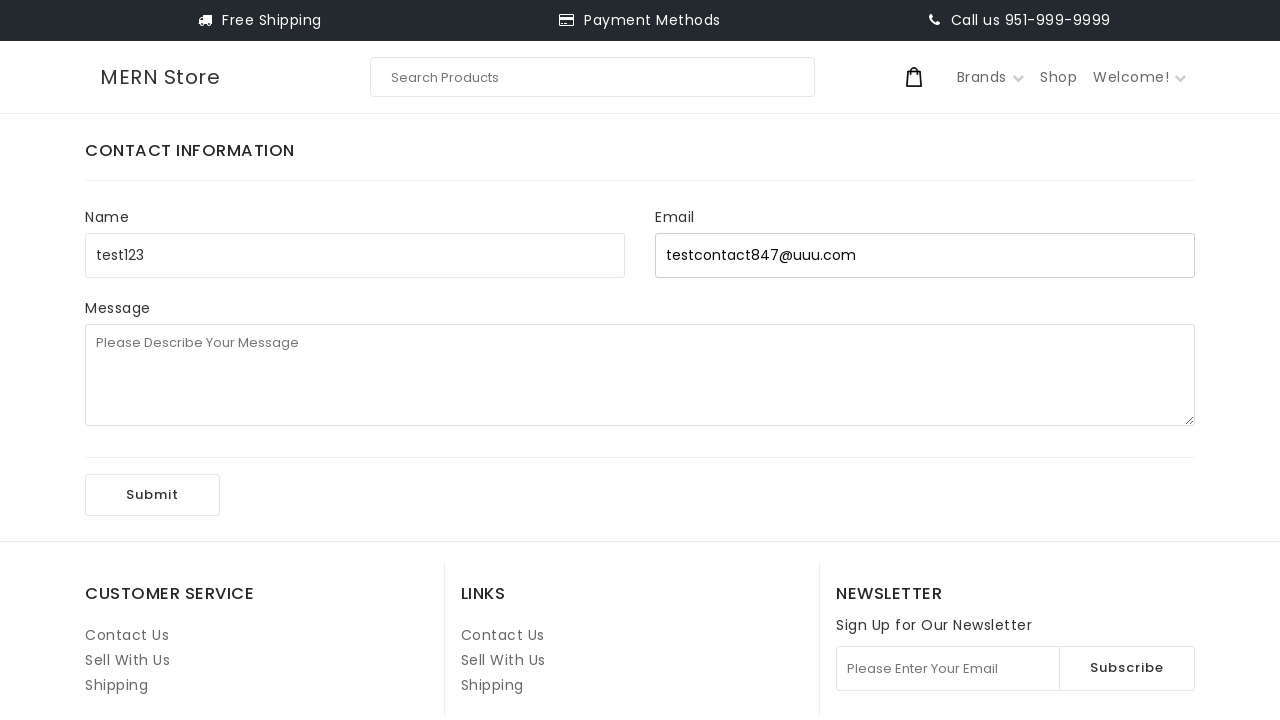

Filled Message field with '1st playwright test' on internal:attr=[placeholder="Please Describe Your Message"i]
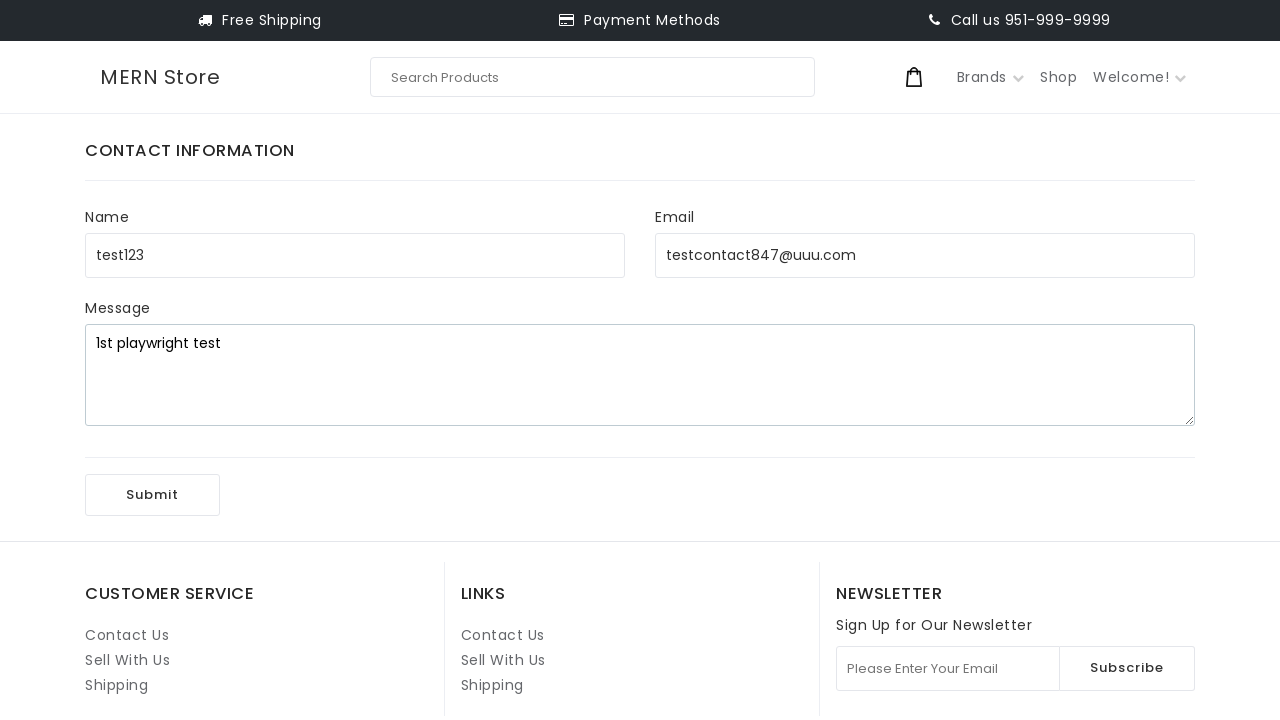

Clicked Submit button to send contact form at (152, 495) on internal:role=button[name="Submit"i]
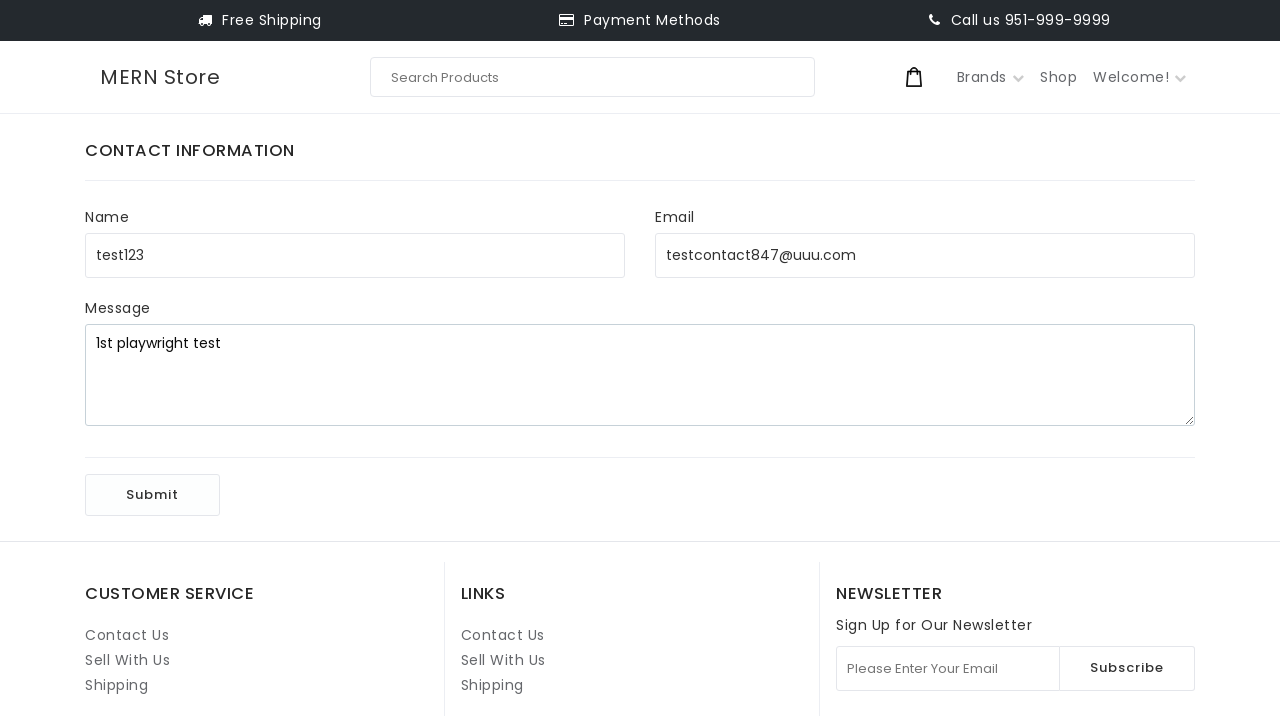

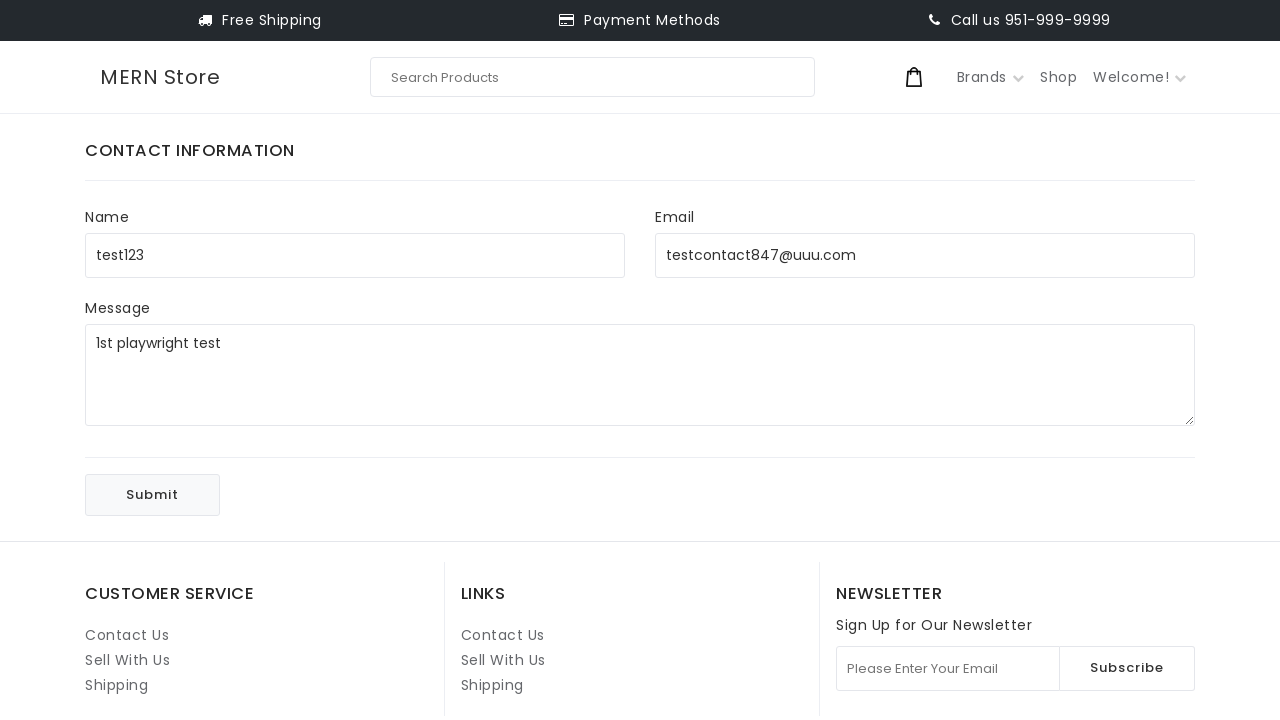